Tests browser window manipulation capabilities by resizing, repositioning, and switching between fullscreen modes

Starting URL: https://www.saucedemo.com/

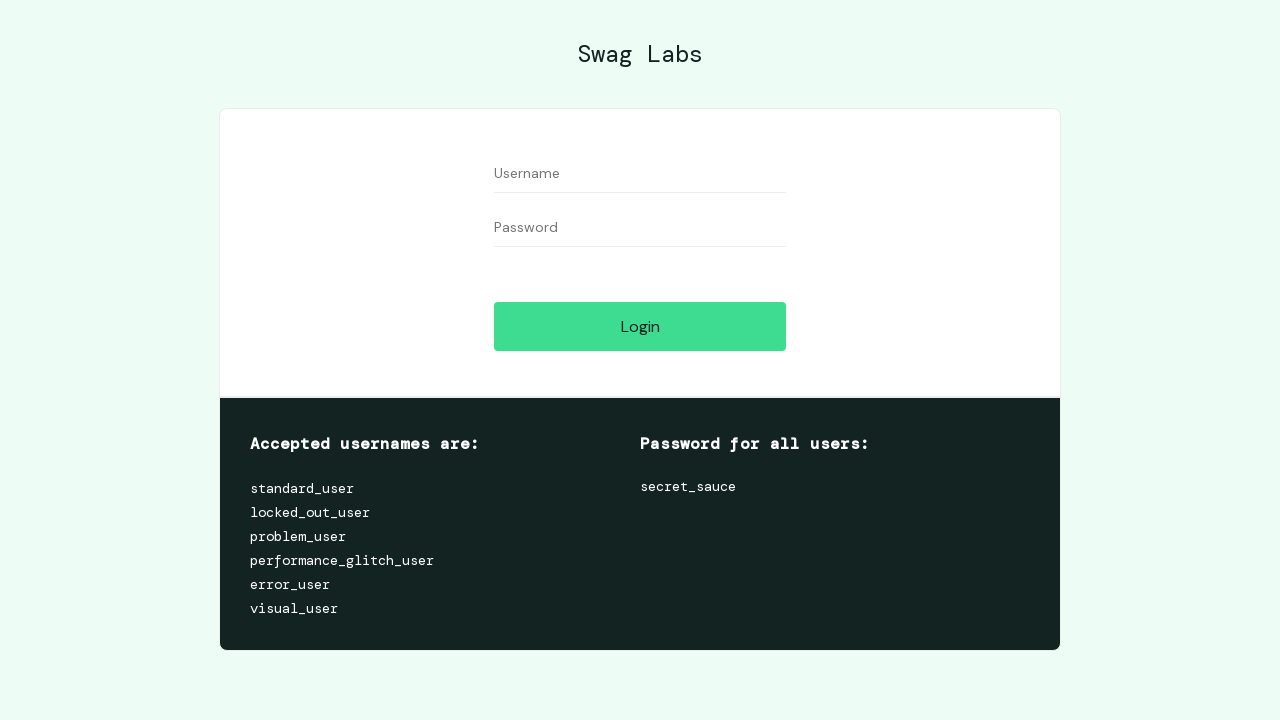

Retrieved current browser viewport size
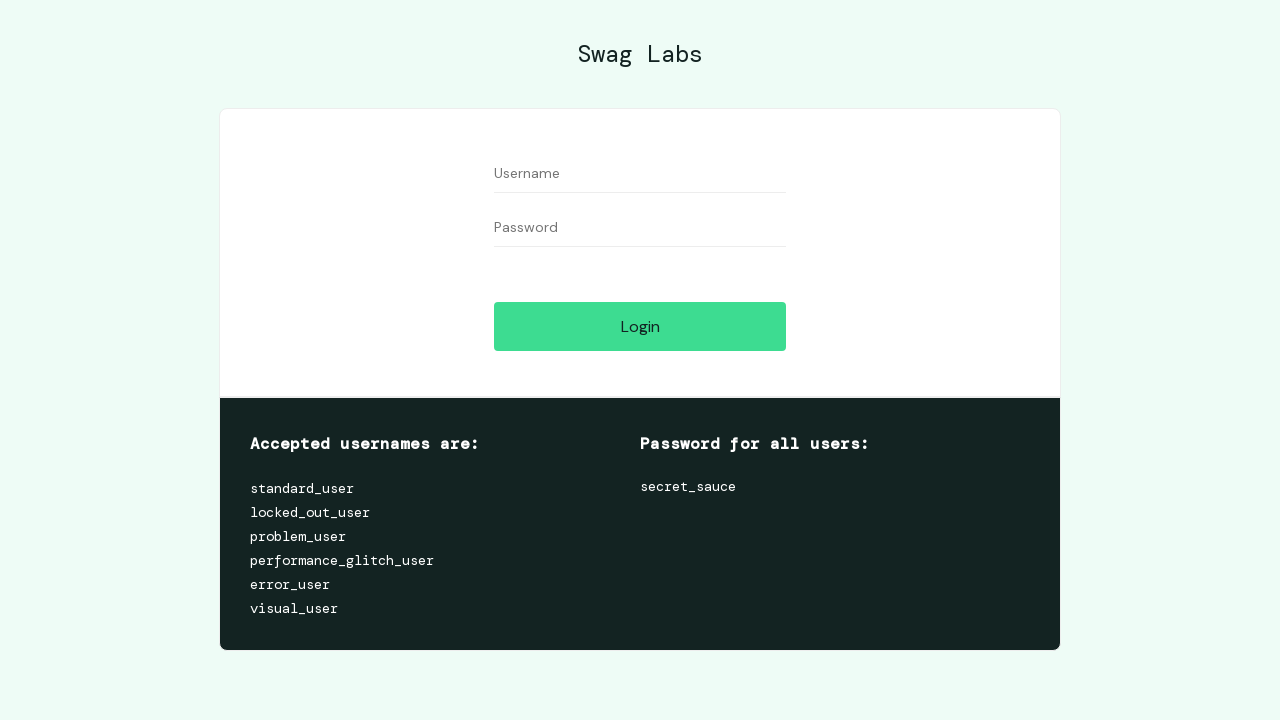

Requested fullscreen mode for the browser window
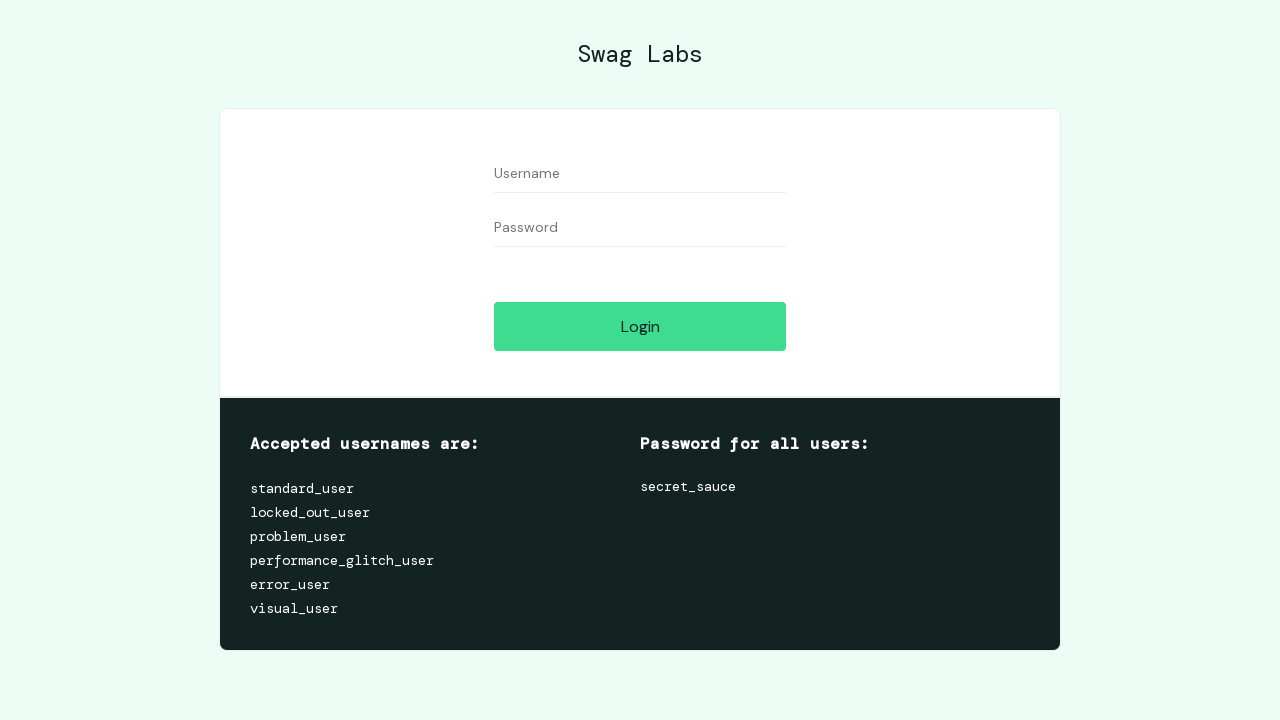

Resized viewport to 1000x1000 pixels
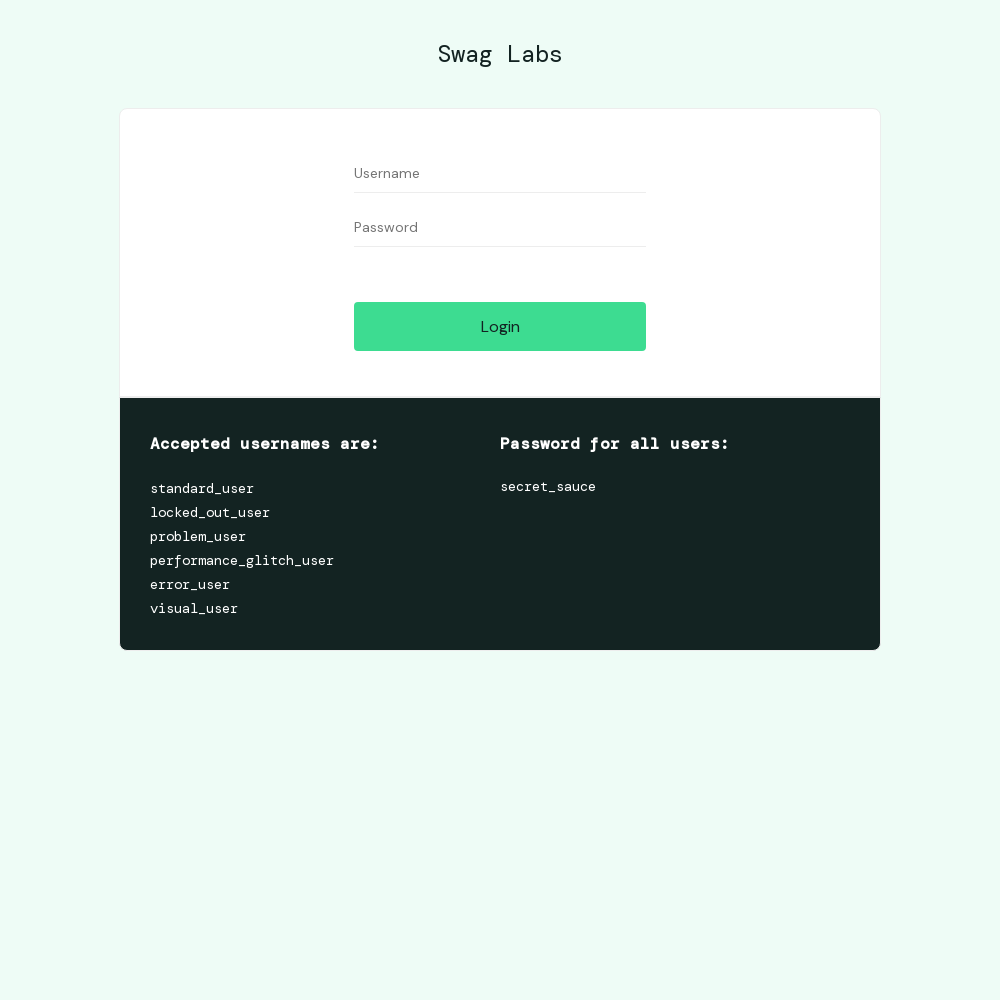

Waited 5 seconds to observe window changes
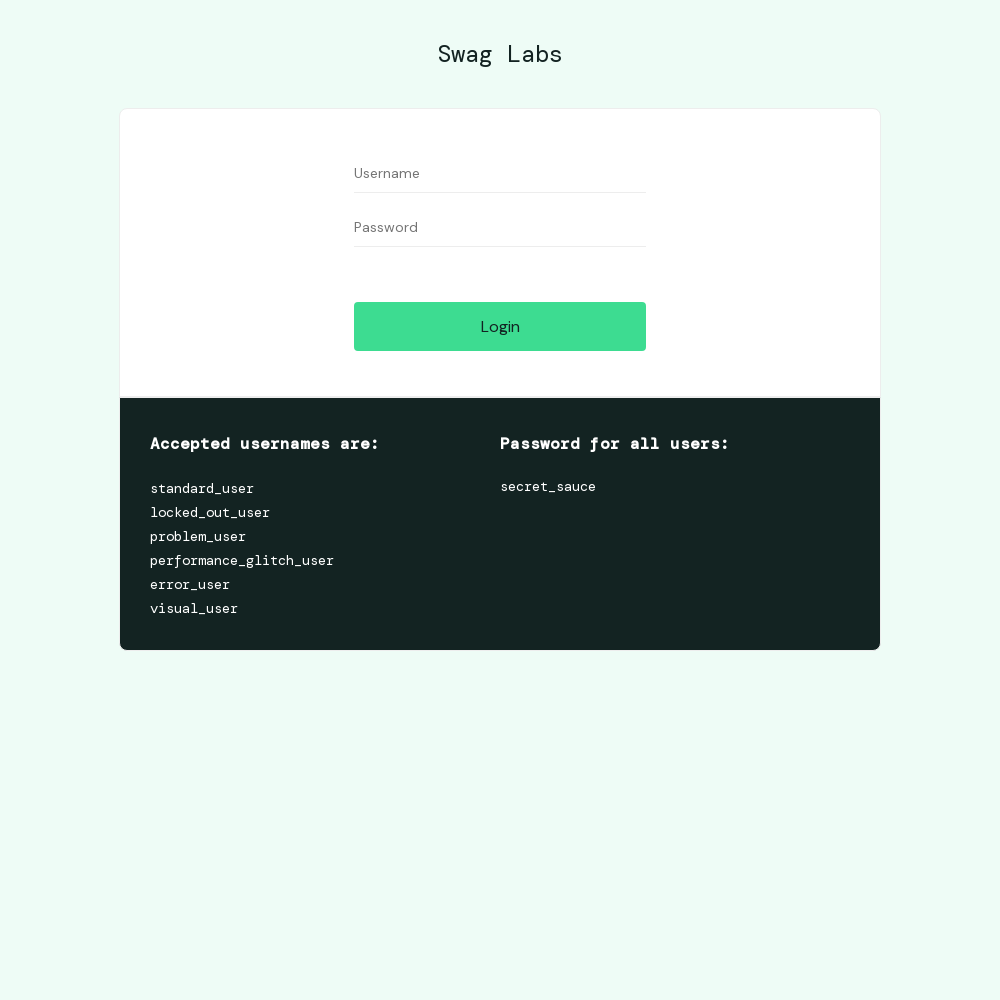

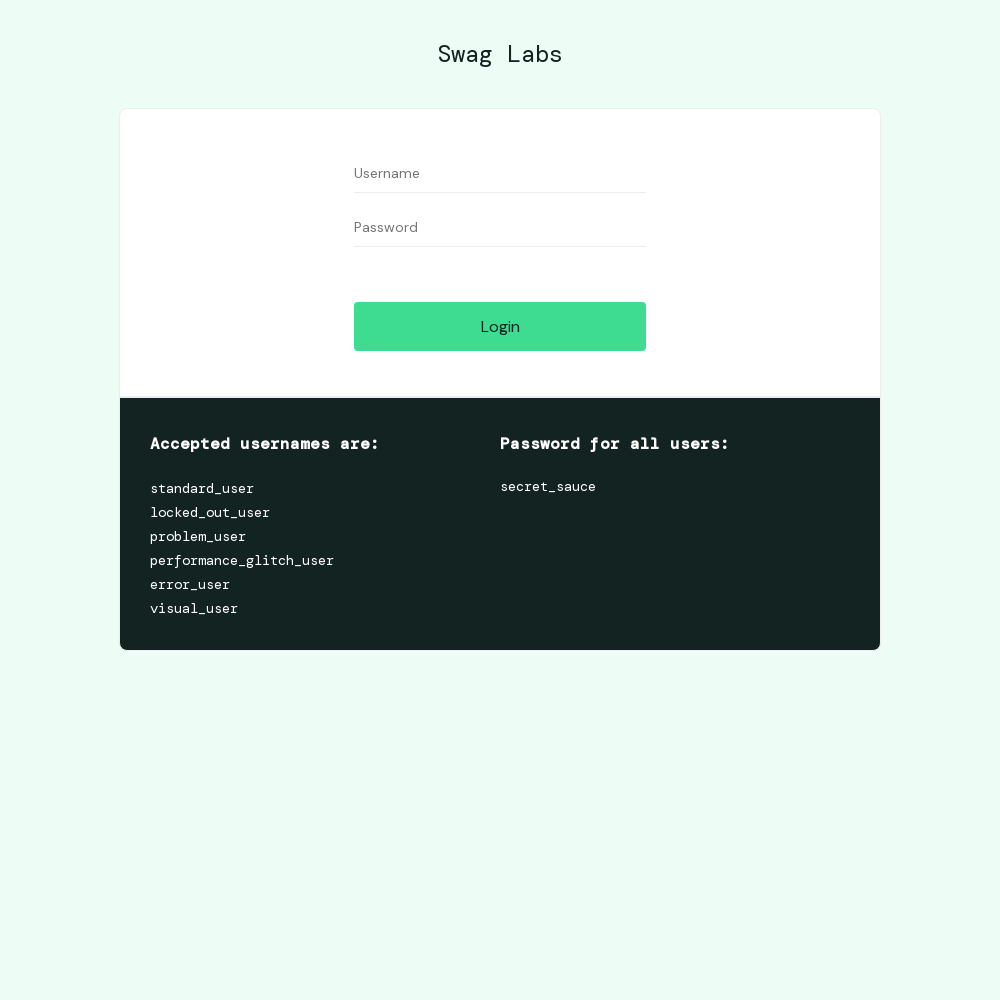